Tests E-Prime checker with "human being" where being is a noun not verb

Starting URL: https://www.exploratorytestingacademy.com/app/

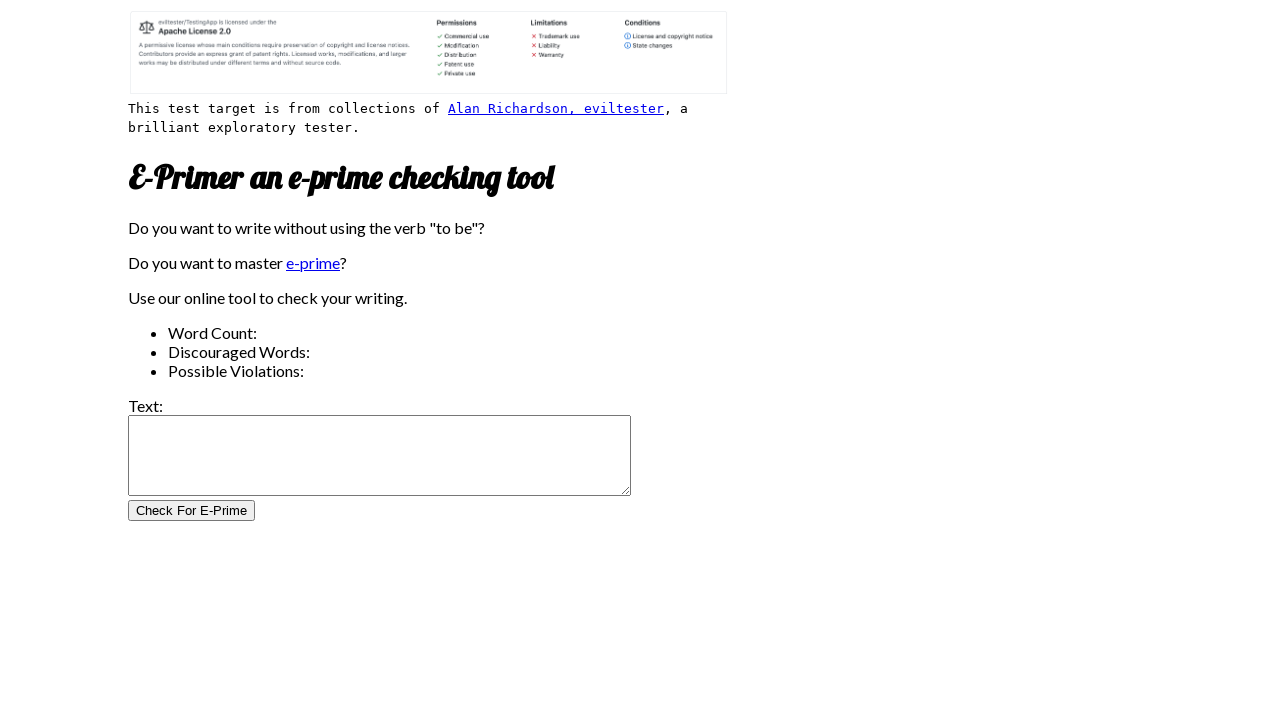

Filled input text area with 'human being' to test E-Prime checker on #inputtext
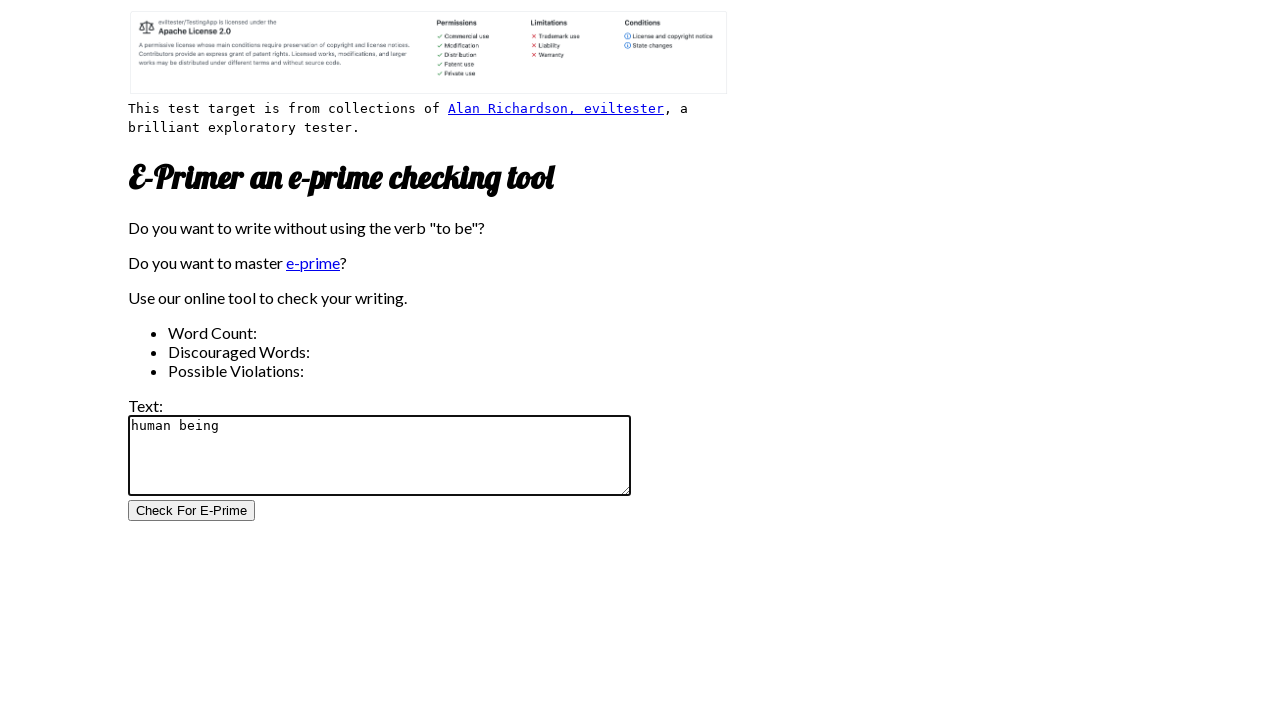

Clicked the E-Prime check button to analyze text at (192, 511) on #CheckForEPrimeButton
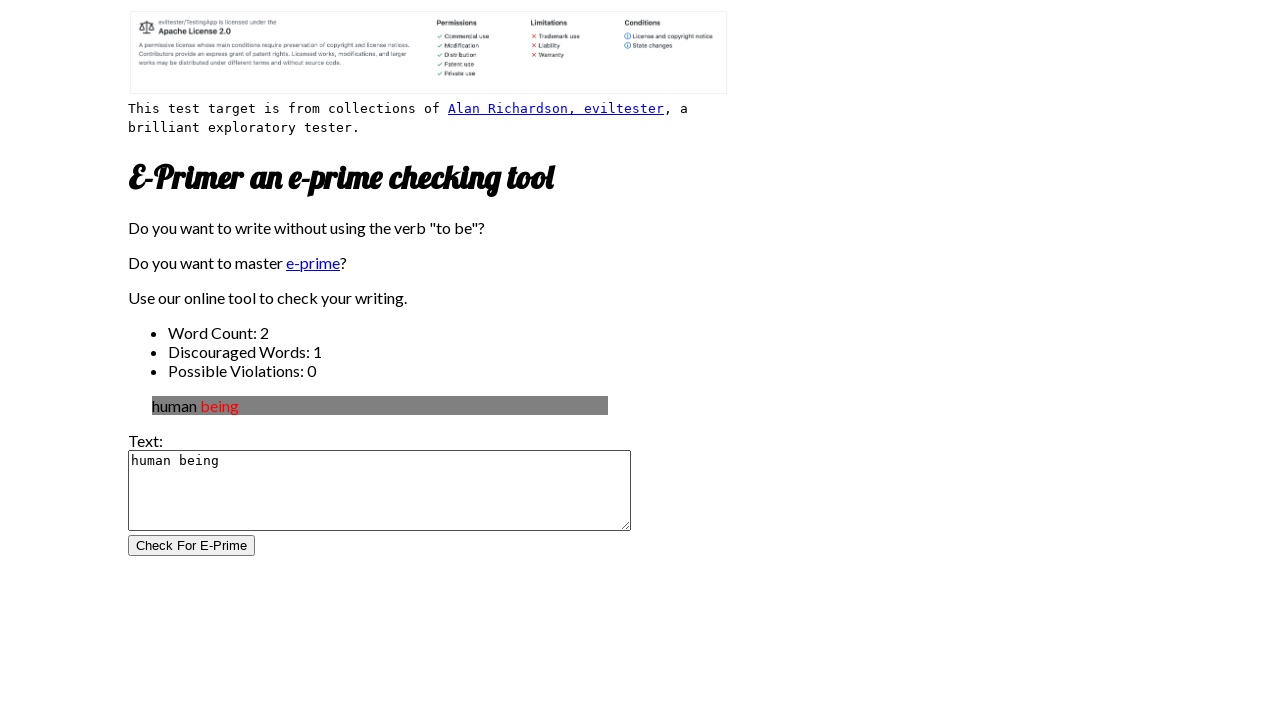

Verified word count results loaded (being recognized as noun, not verb)
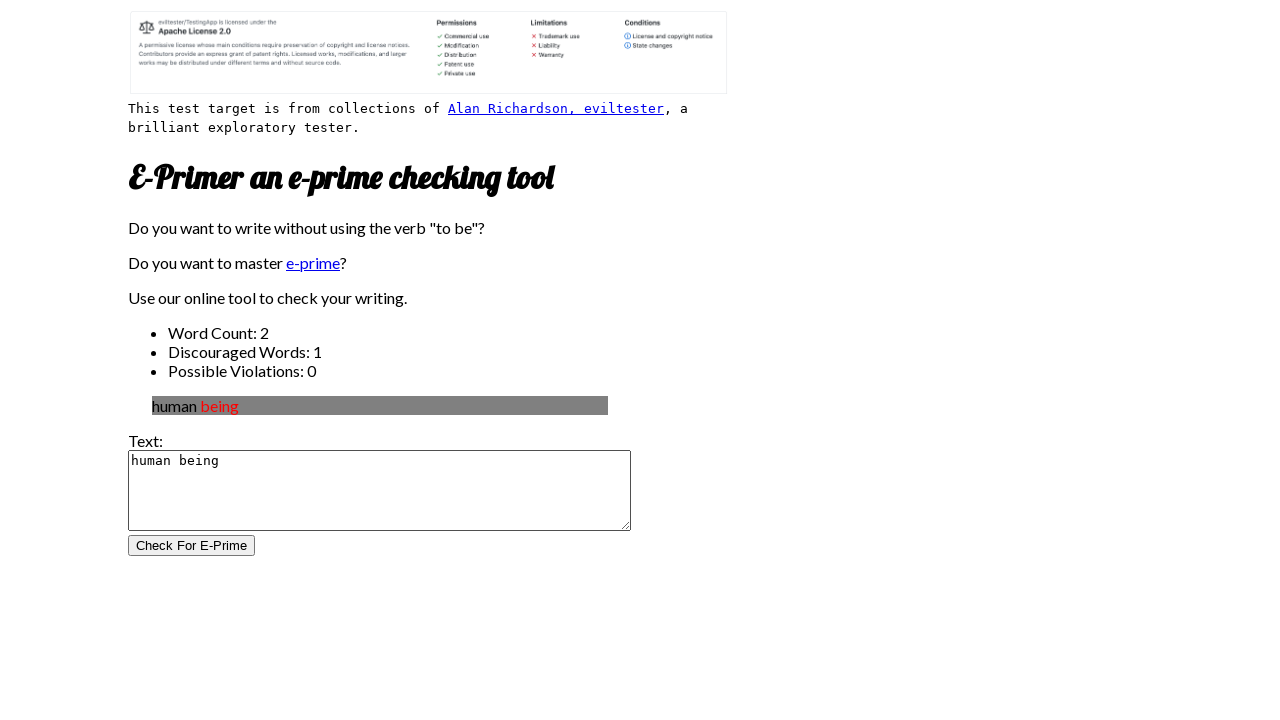

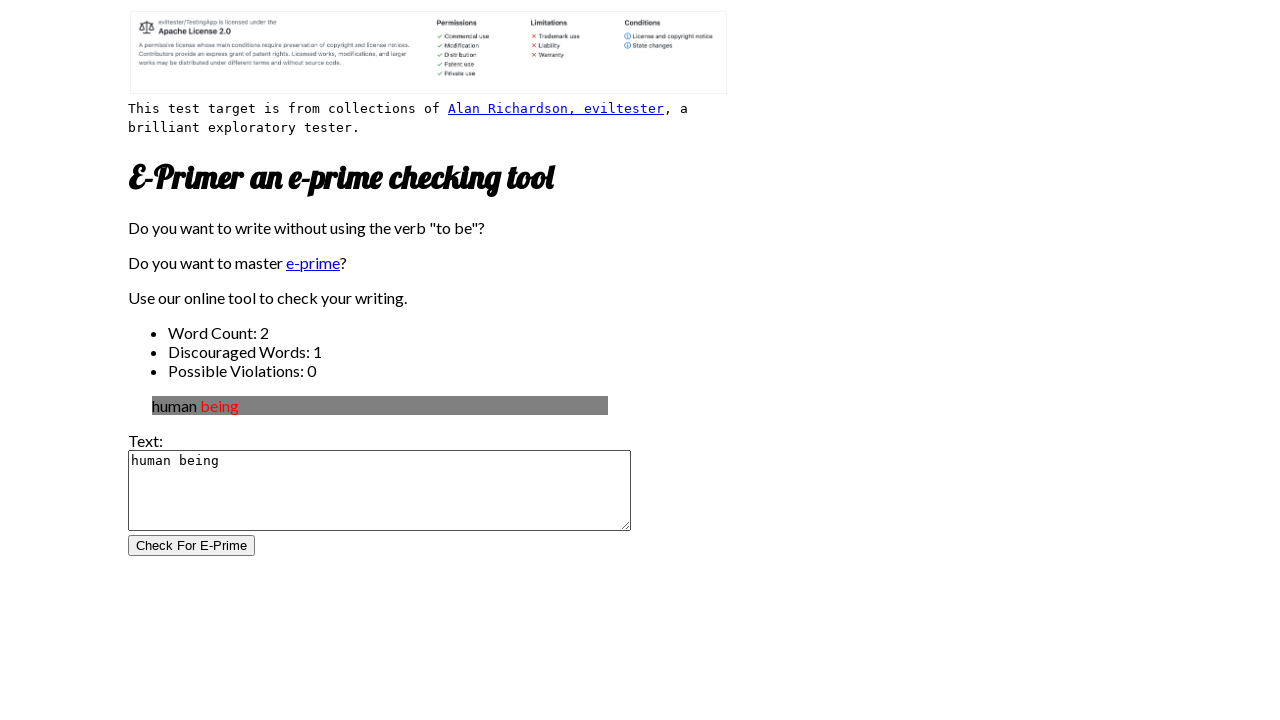